Tests geolocation override functionality by setting the browser's location to Berlin coordinates and verifying that the location detection website correctly identifies the location as Berlin.

Starting URL: https://my-location.org/

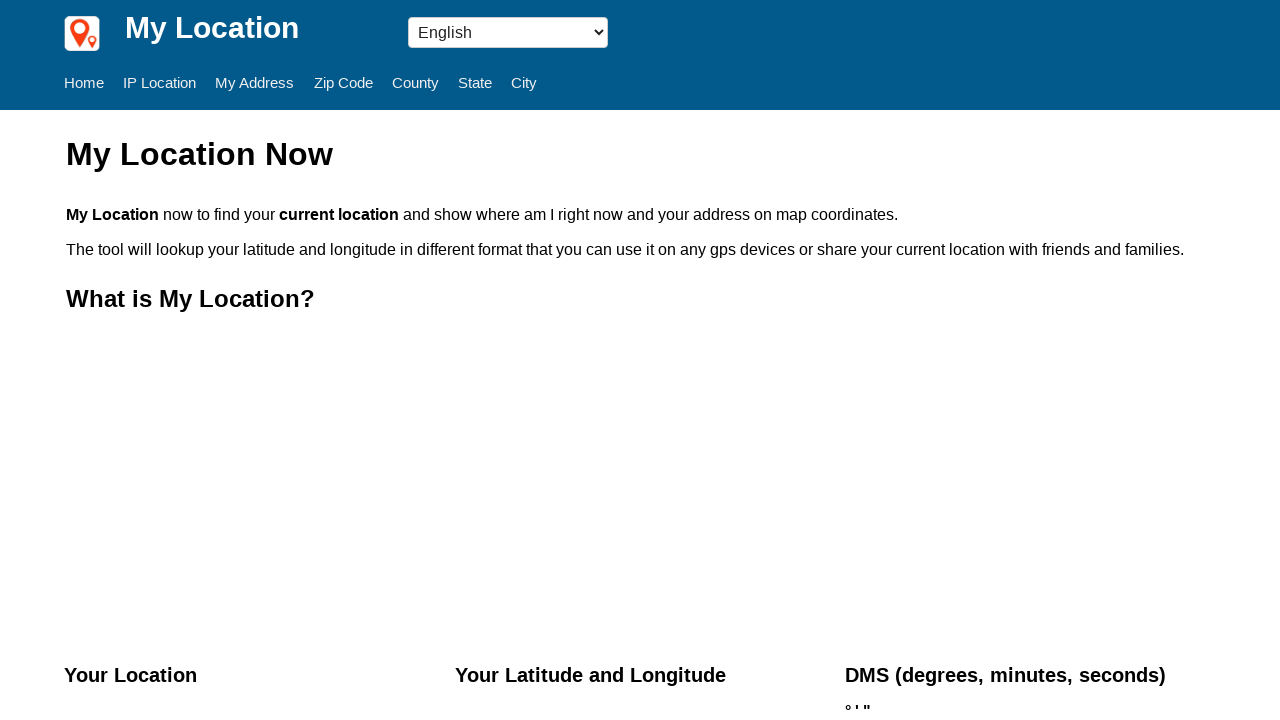

Set browser geolocation to Berlin coordinates (52.5043, 13.4501)
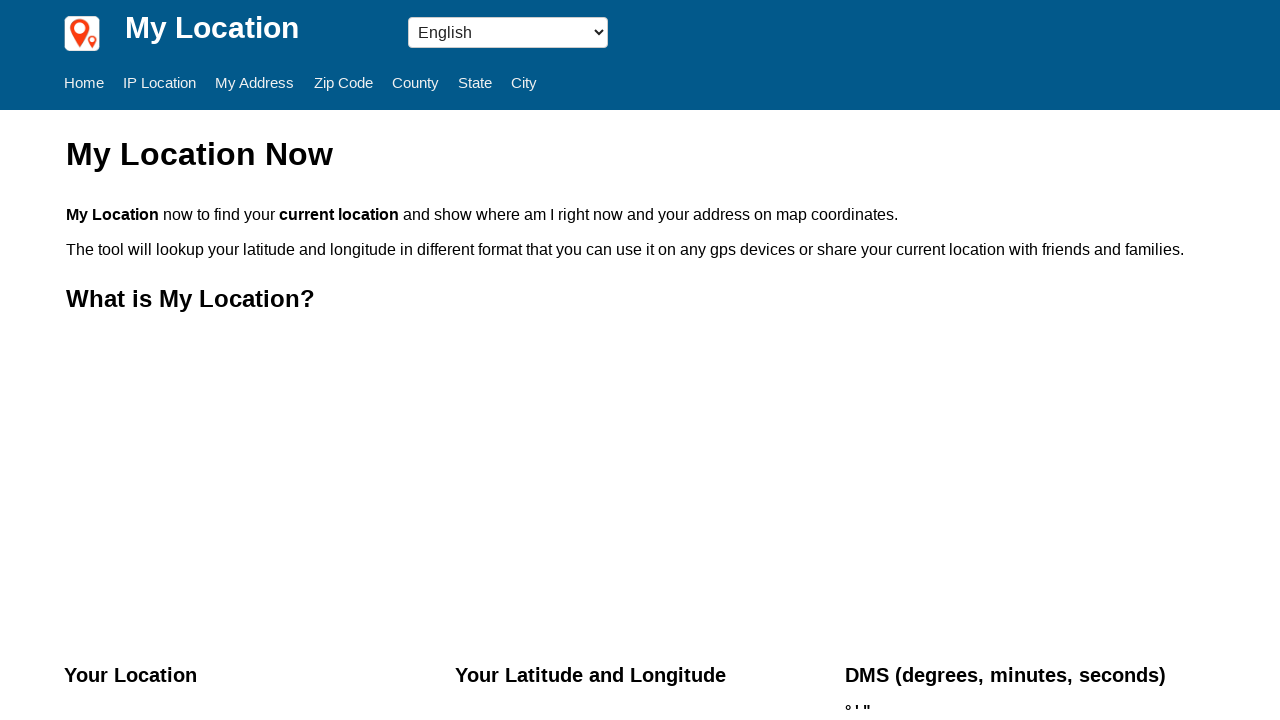

Granted geolocation permission to the browser
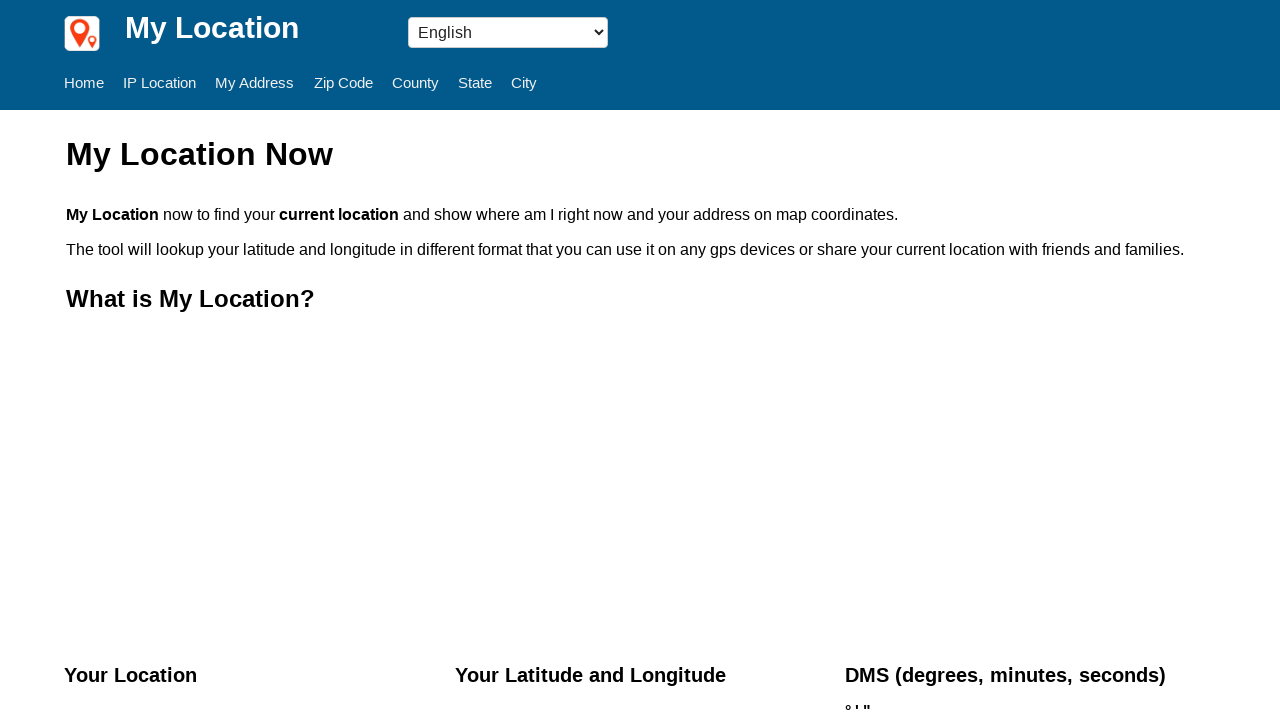

Reloaded the page to apply geolocation settings
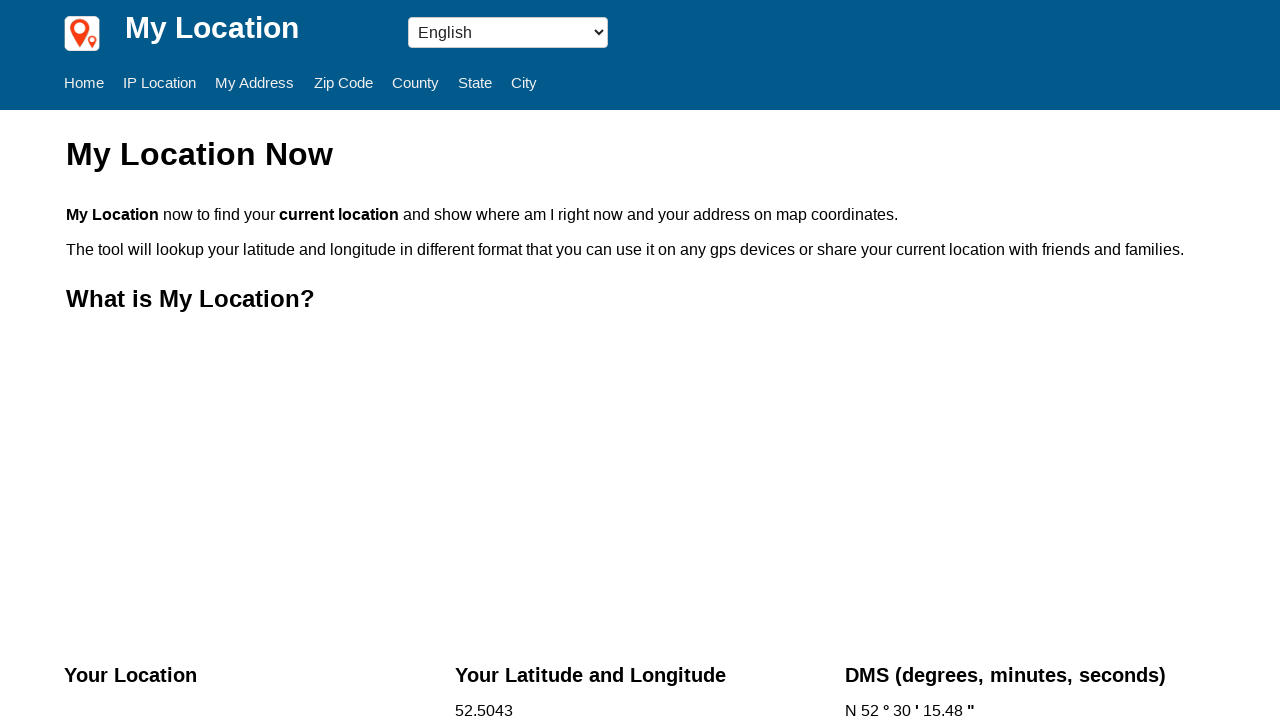

Address element loaded on the page
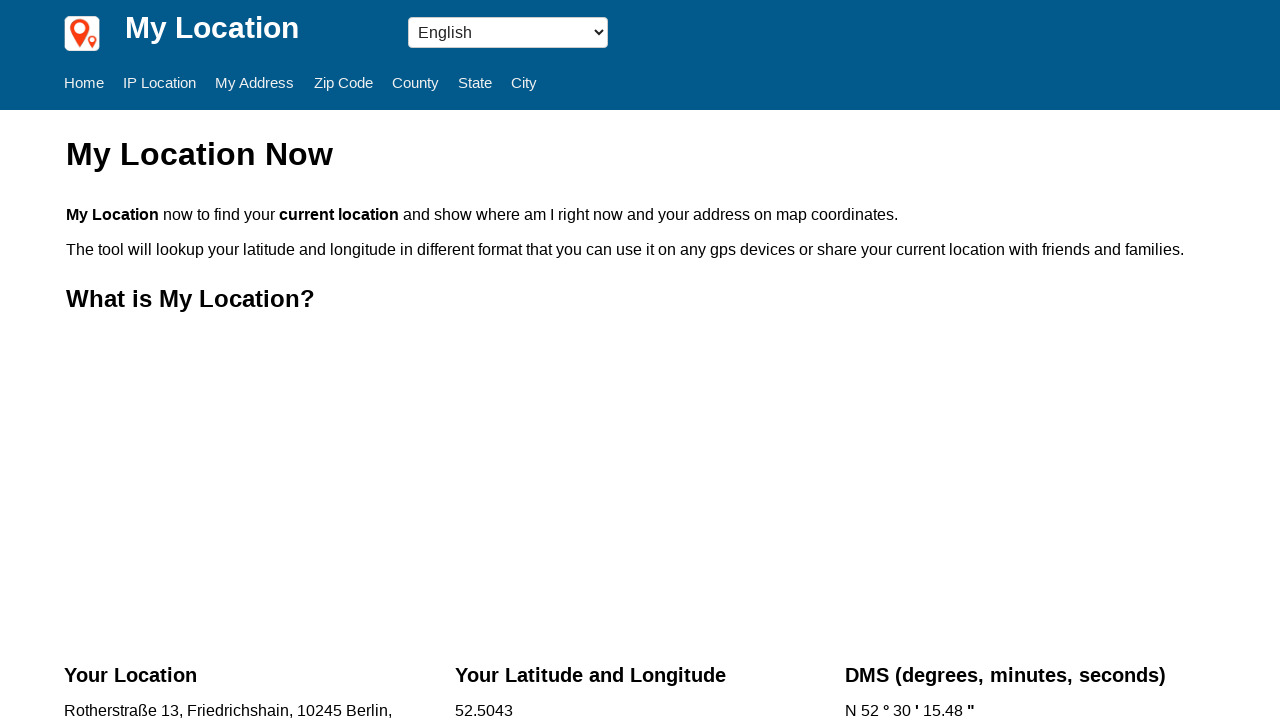

Retrieved address text: Rotherstraße 13, Friedrichshain, 10245 Berlin, Germany
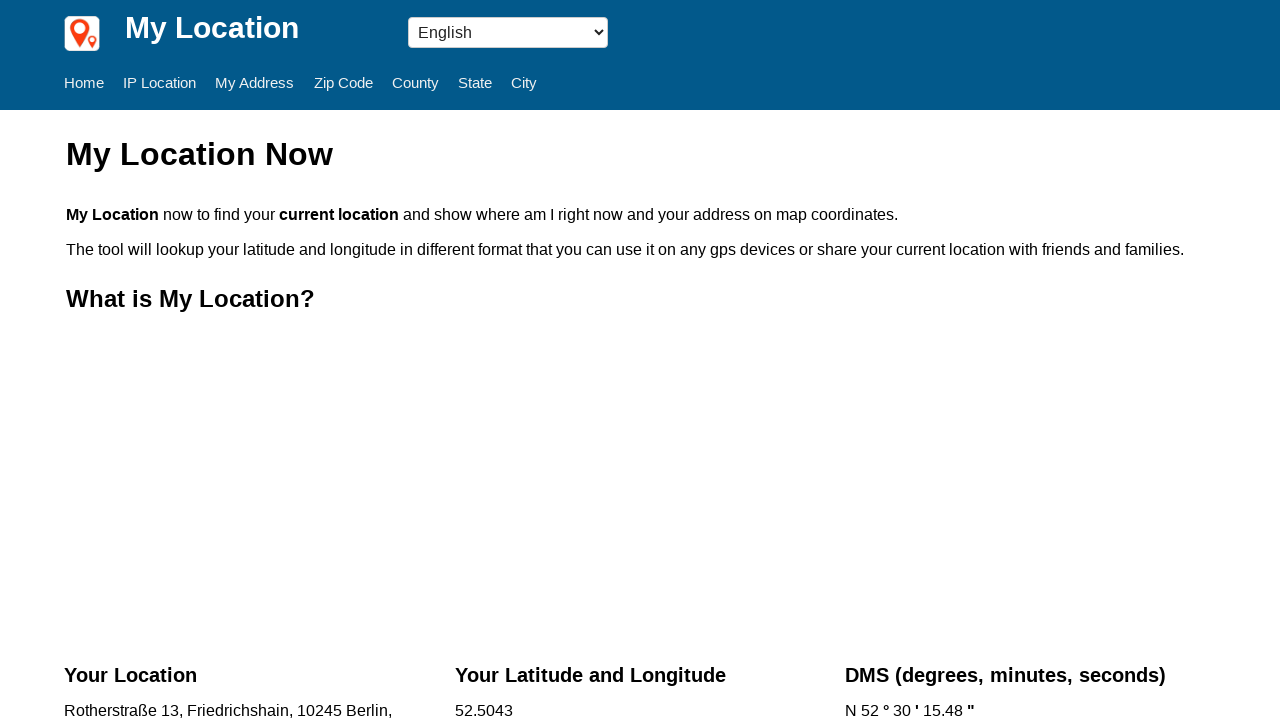

Assertion passed: 'Berlin' found in detected location
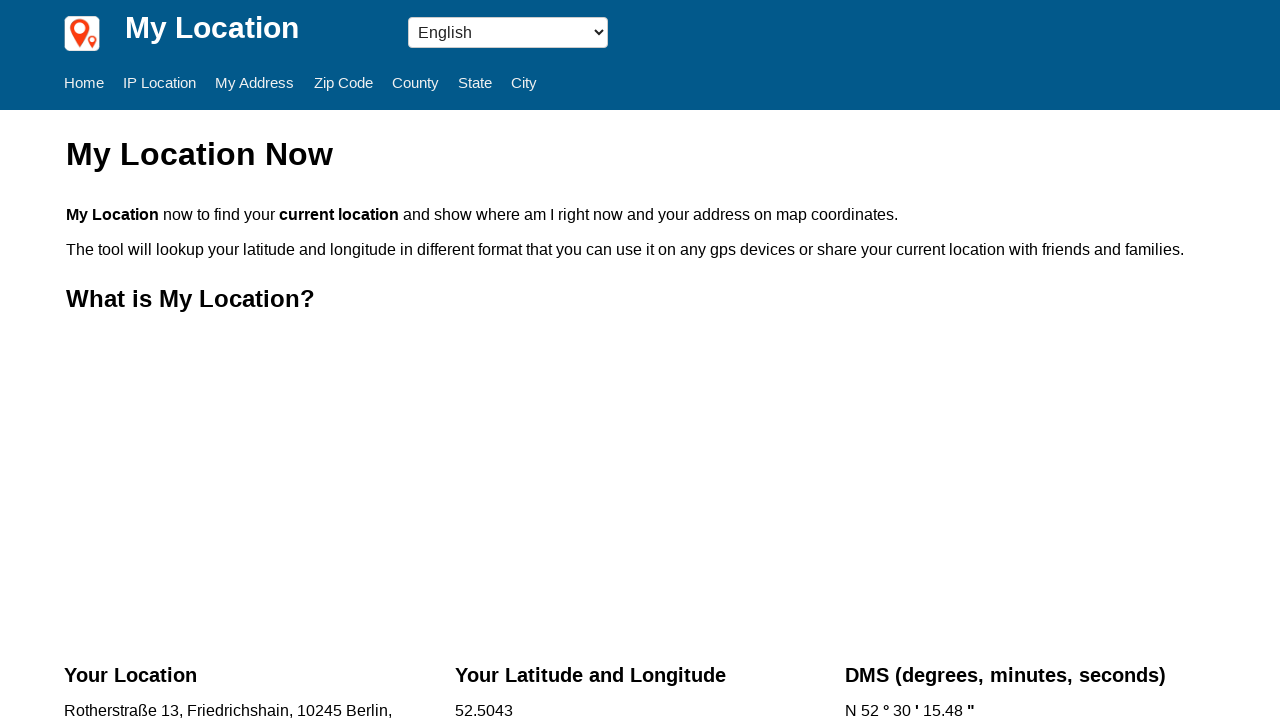

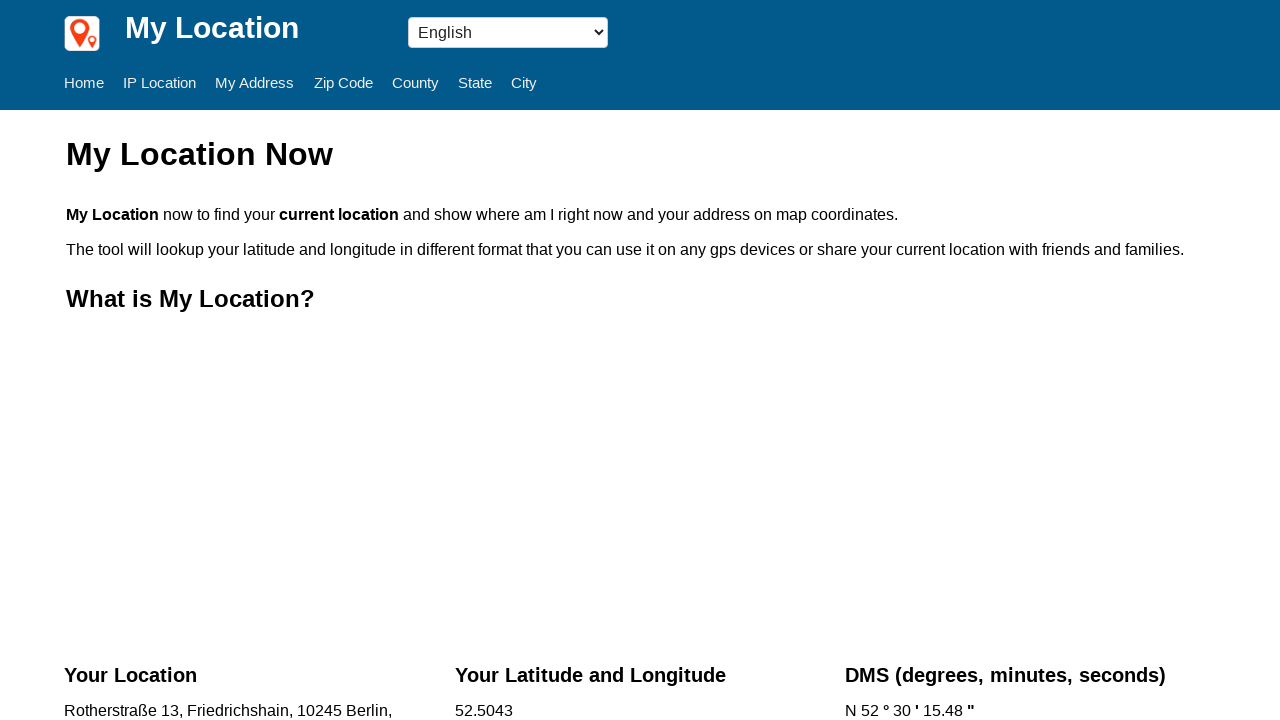